Tests scrolling to a specific element using scrollIntoView and verifies the copyright text is visible.

Starting URL: https://bonigarcia.dev/selenium-webdriver-java/long-page.html

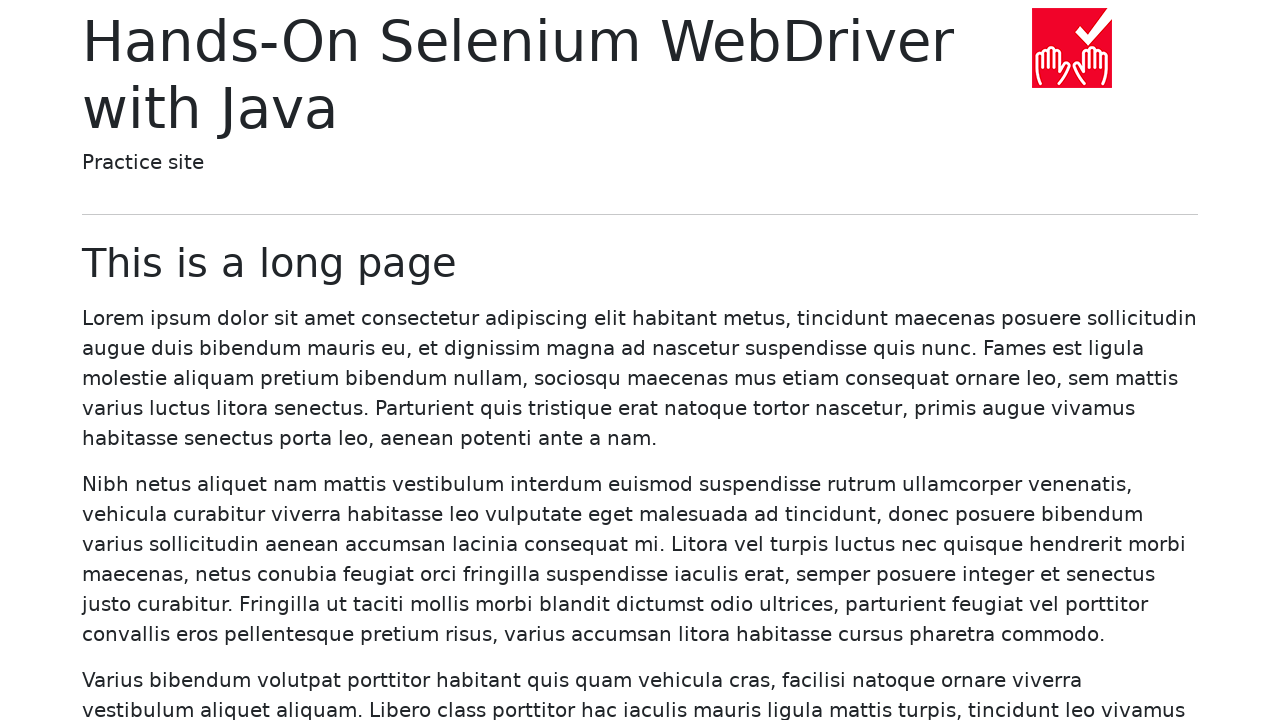

Located the last paragraph element on the page
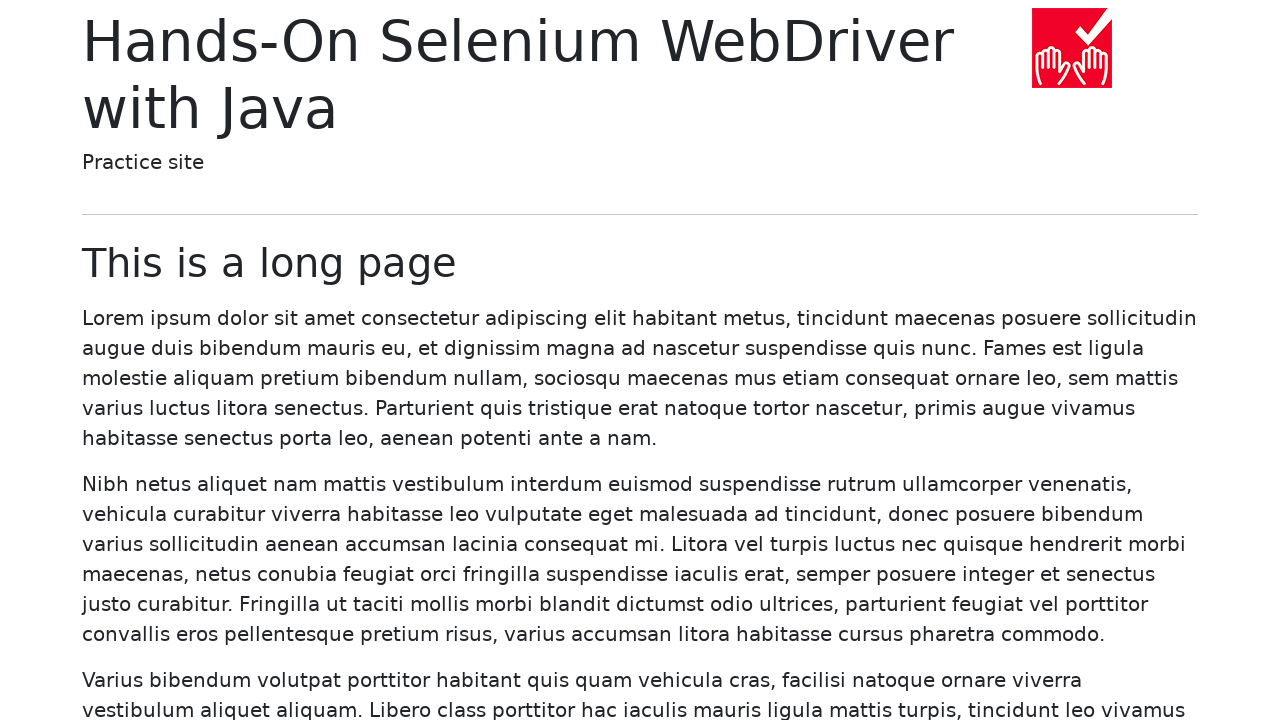

Scrolled the last paragraph element into view
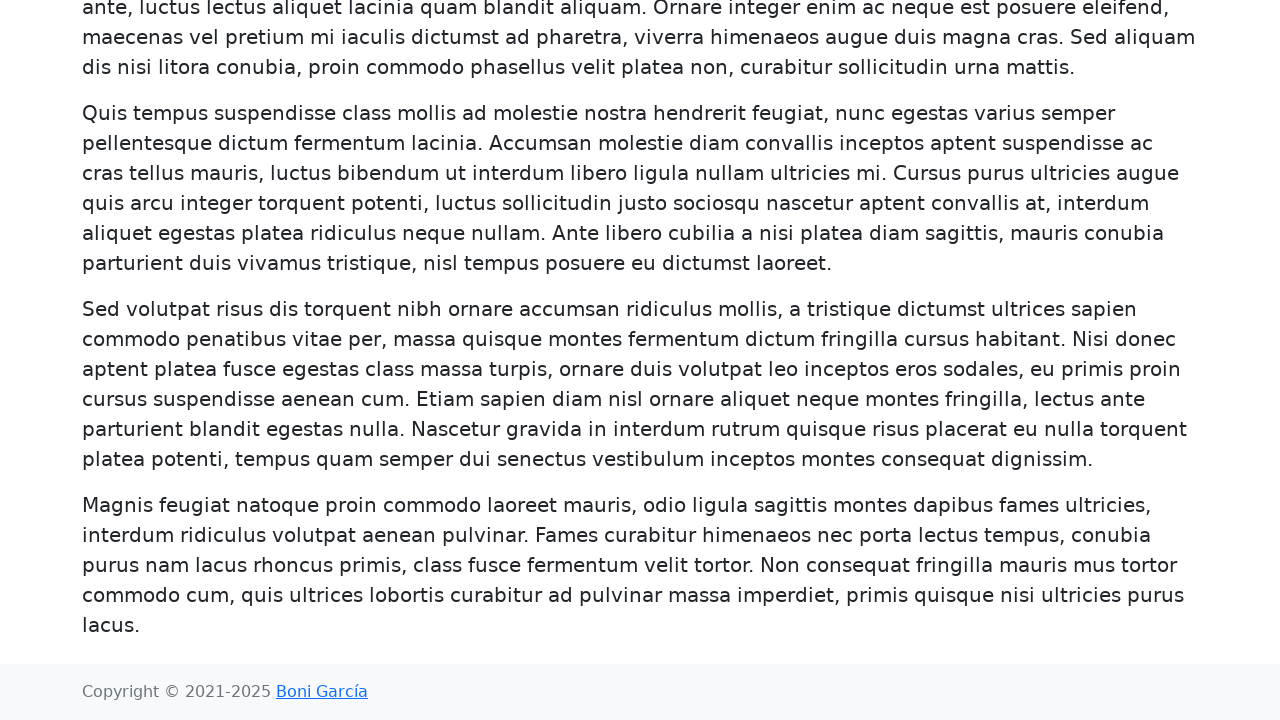

Located the copyright text element
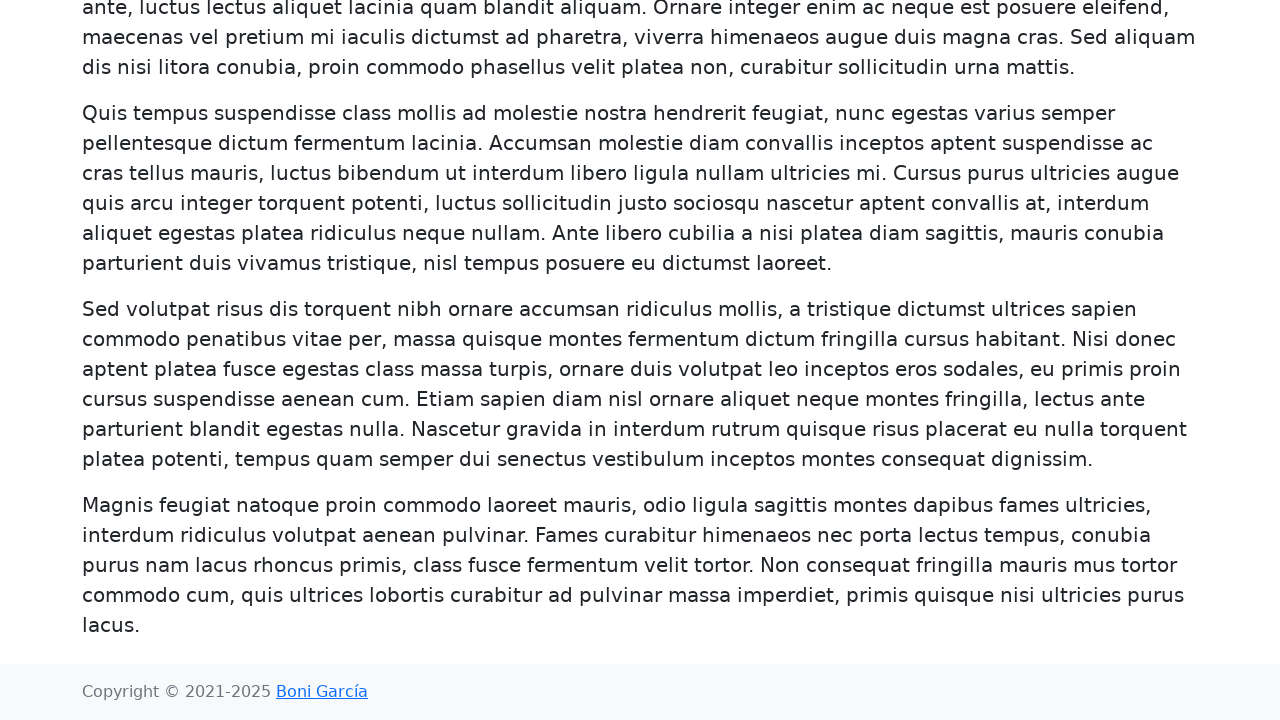

Verified that copyright text is visible
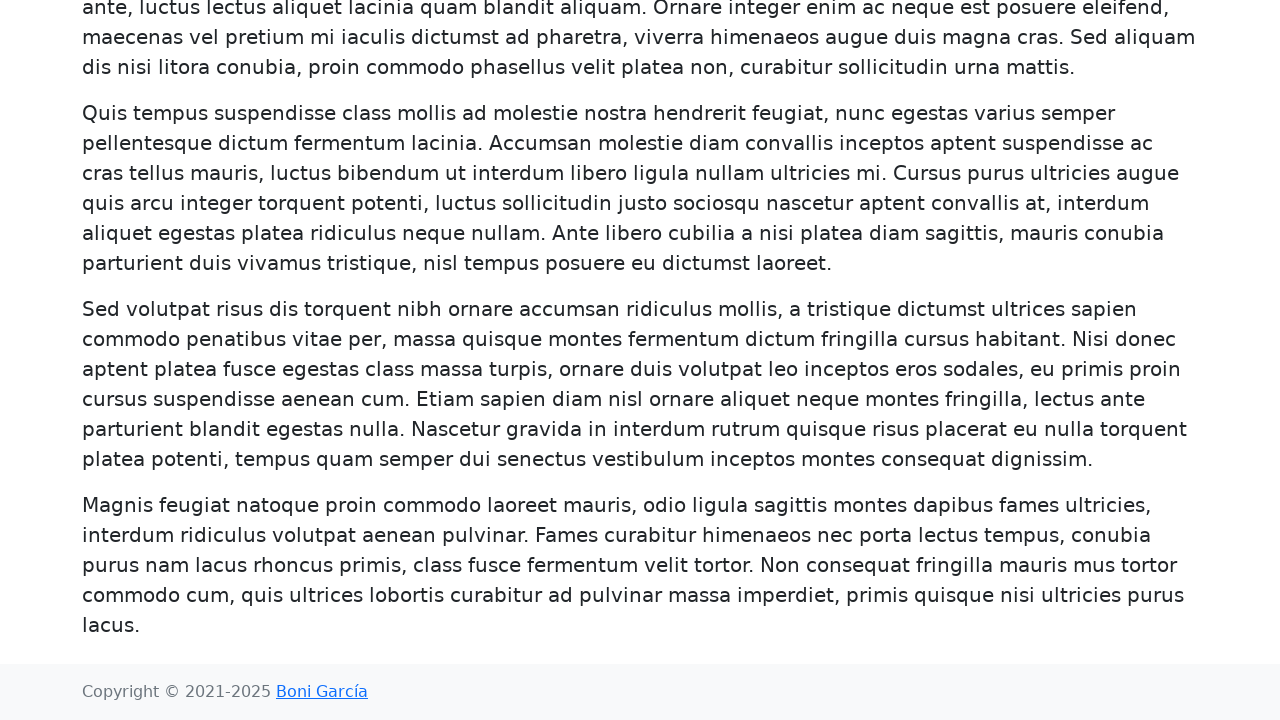

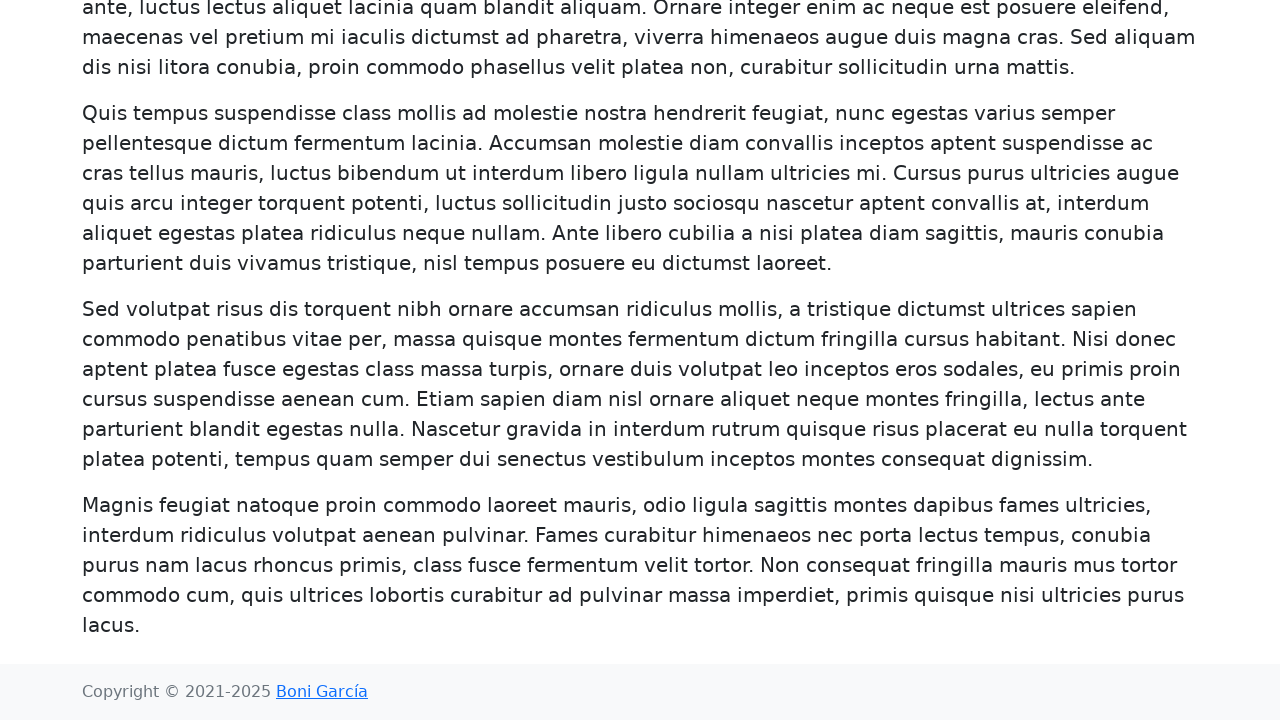